Tests JavaScript alert handling by triggering an alert, verifying its text content, and accepting it

Starting URL: https://the-internet.herokuapp.com/javascript_alerts

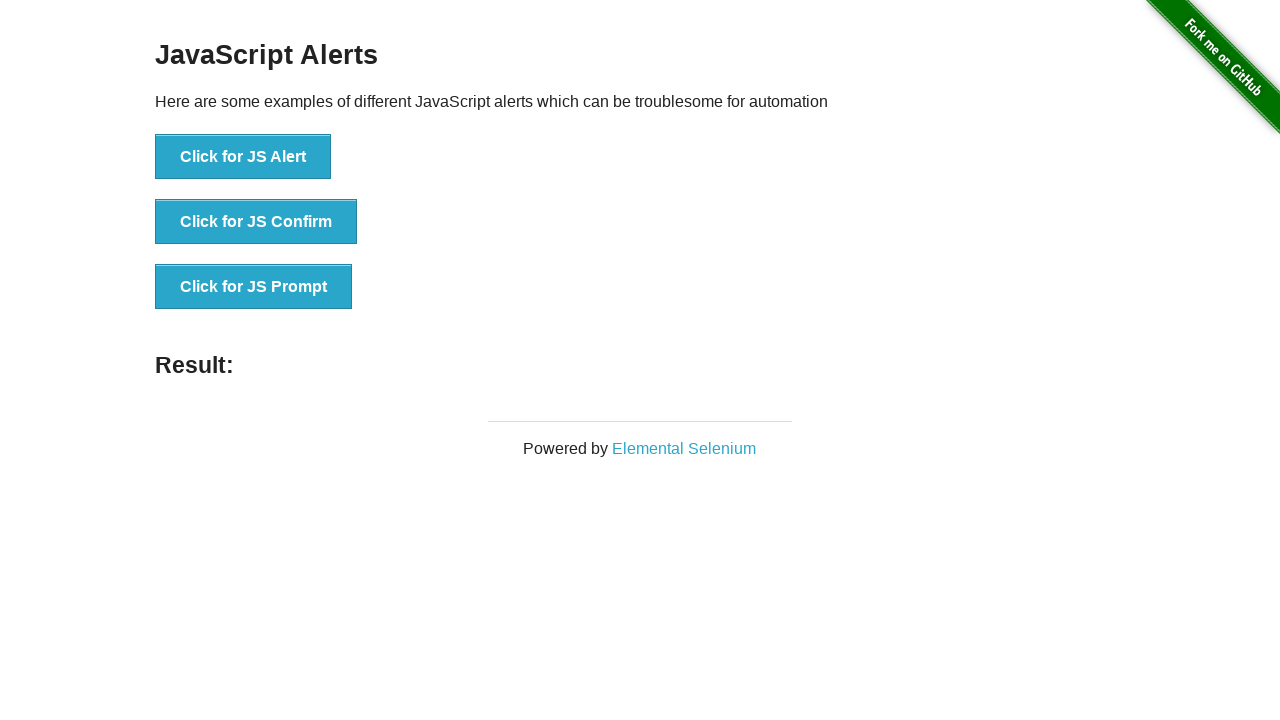

Clicked button to trigger JS Alert at (243, 157) on xpath=//button[contains(text(),'Click for JS Alert')]
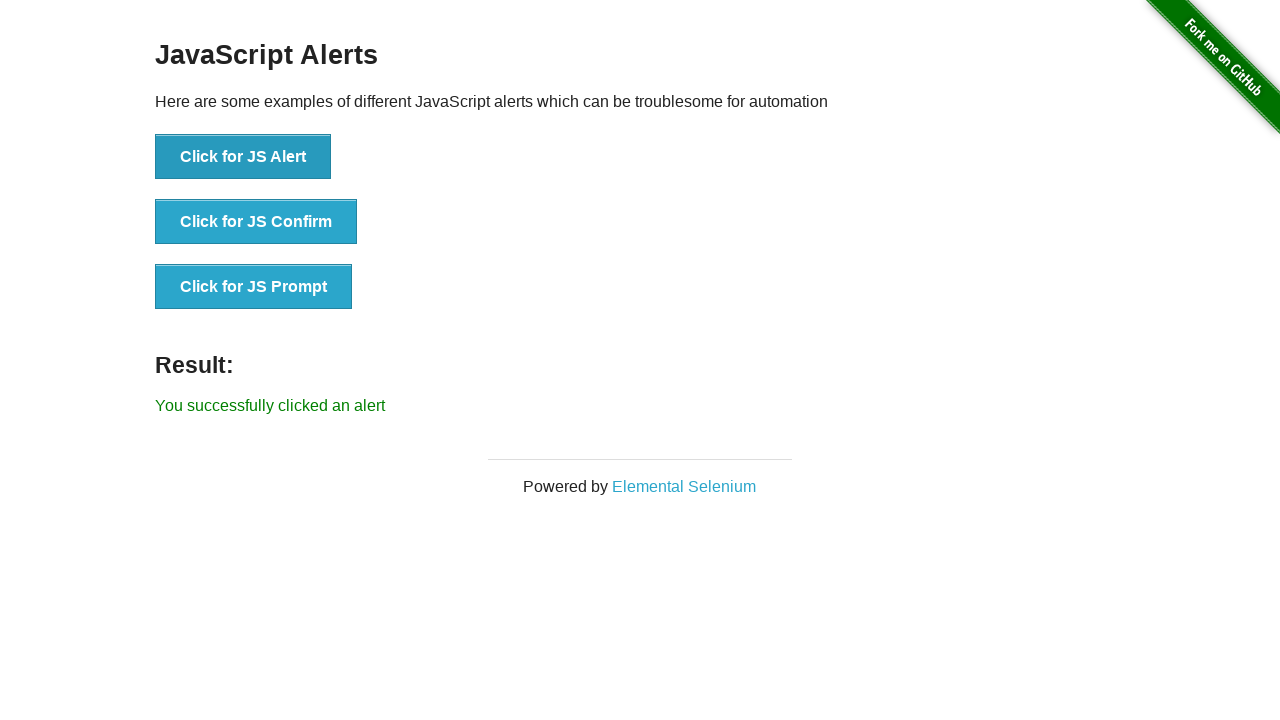

Set up dialog handler to accept alerts
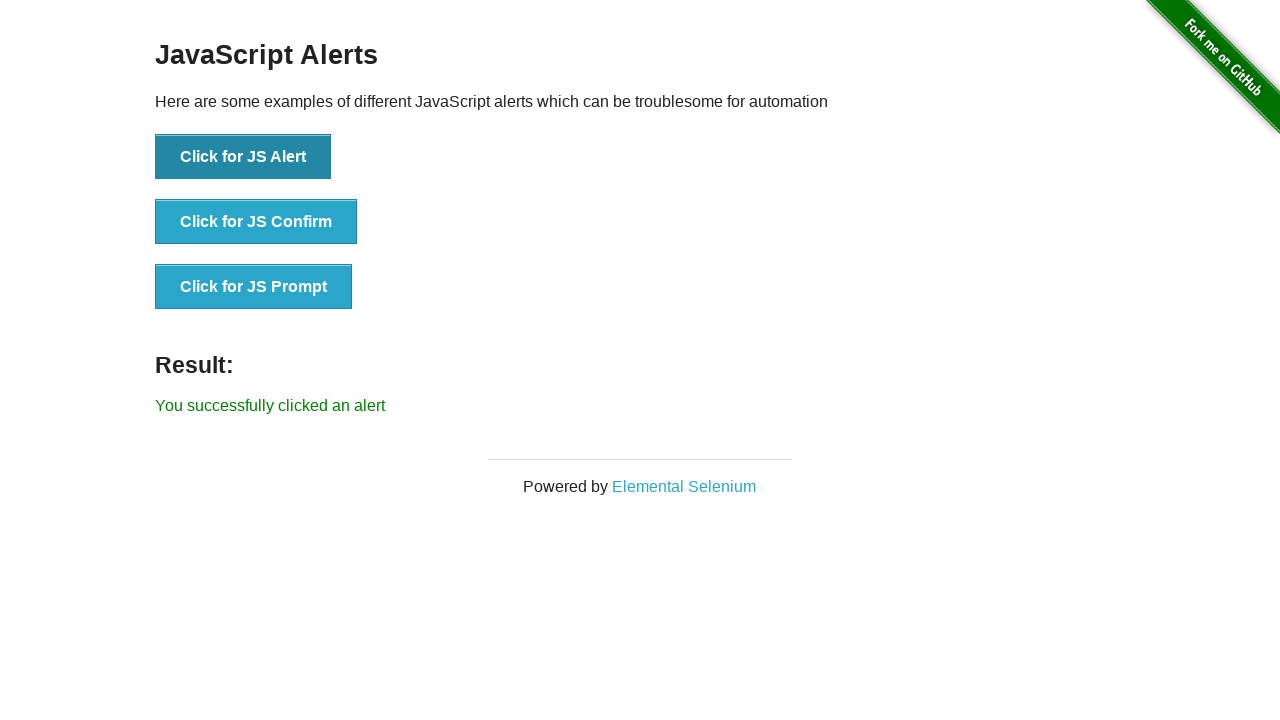

Set up once handler to verify and accept alert with 'JS Alert' message
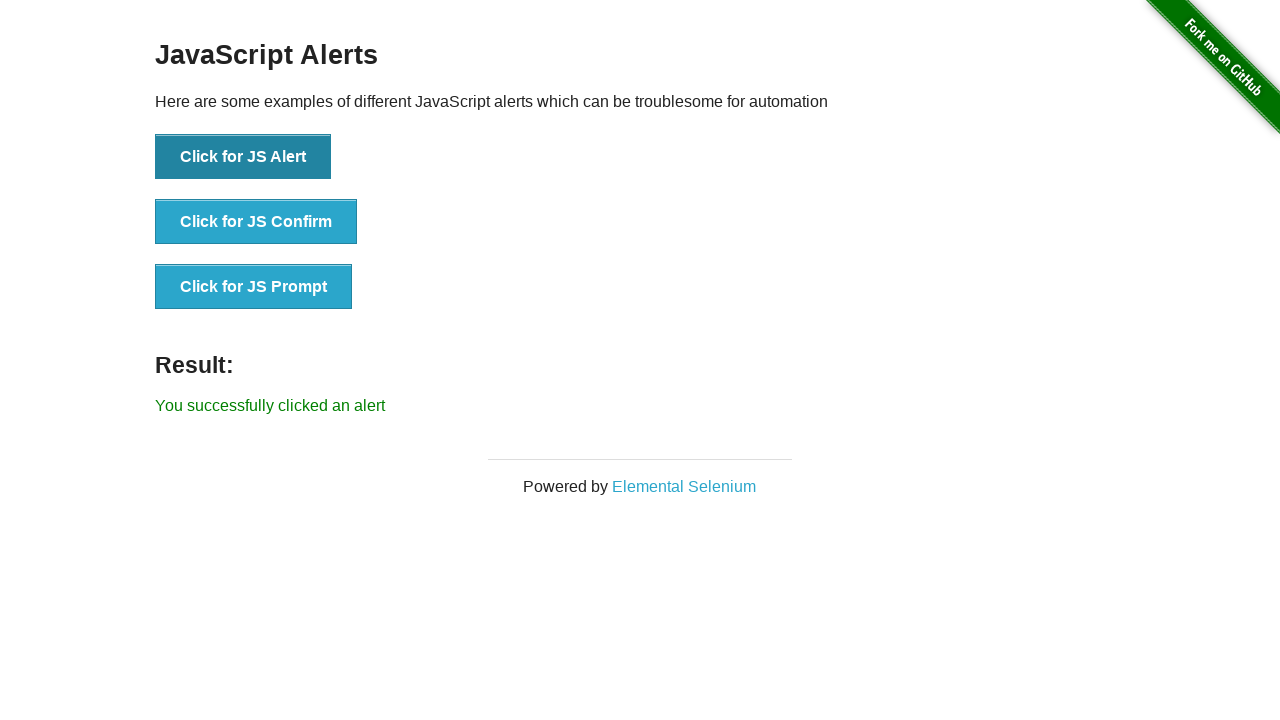

Re-clicked button to trigger alert with handler in place at (243, 157) on xpath=//button[contains(text(),'Click for JS Alert')]
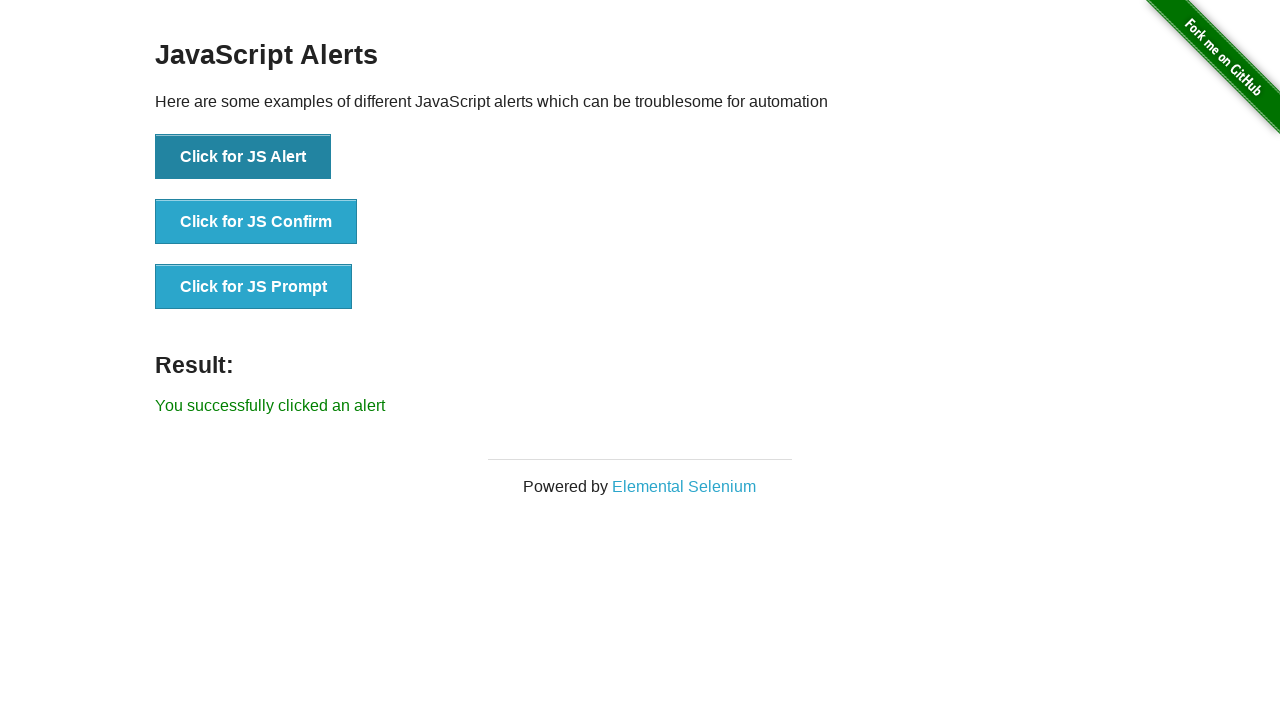

Waited 1000ms for alert handling to complete
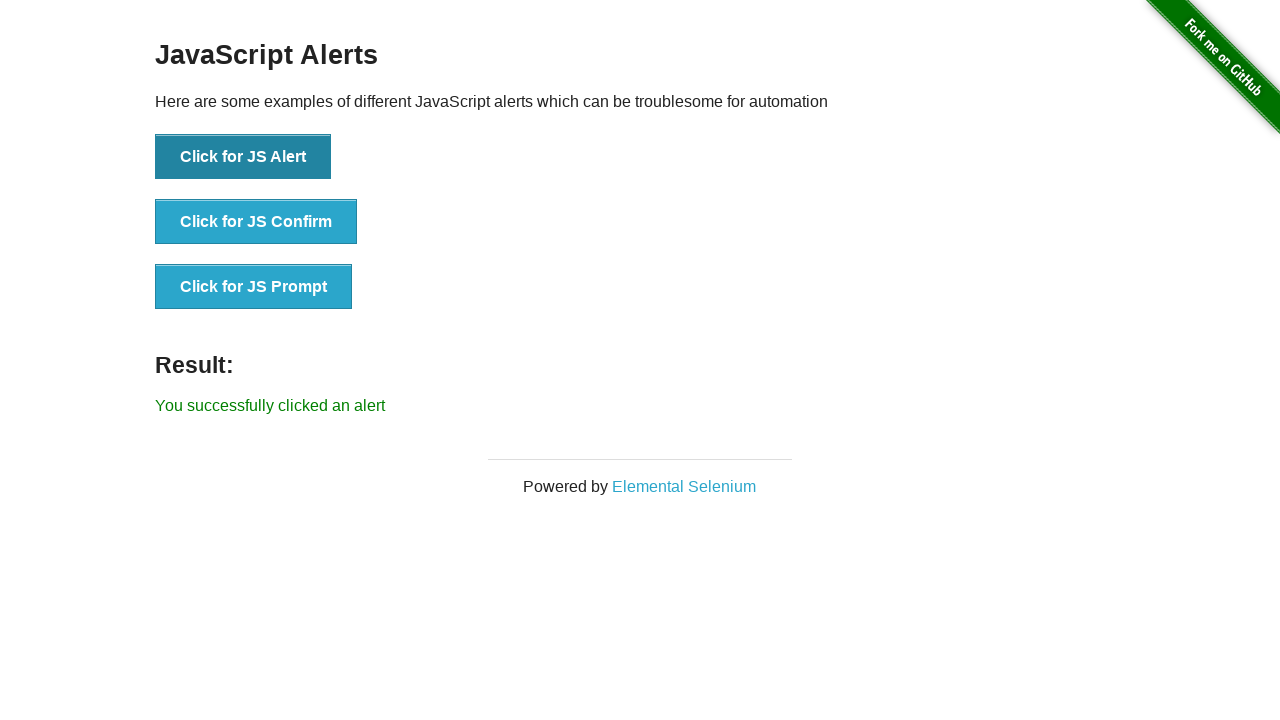

Verified result message appeared after accepting alert
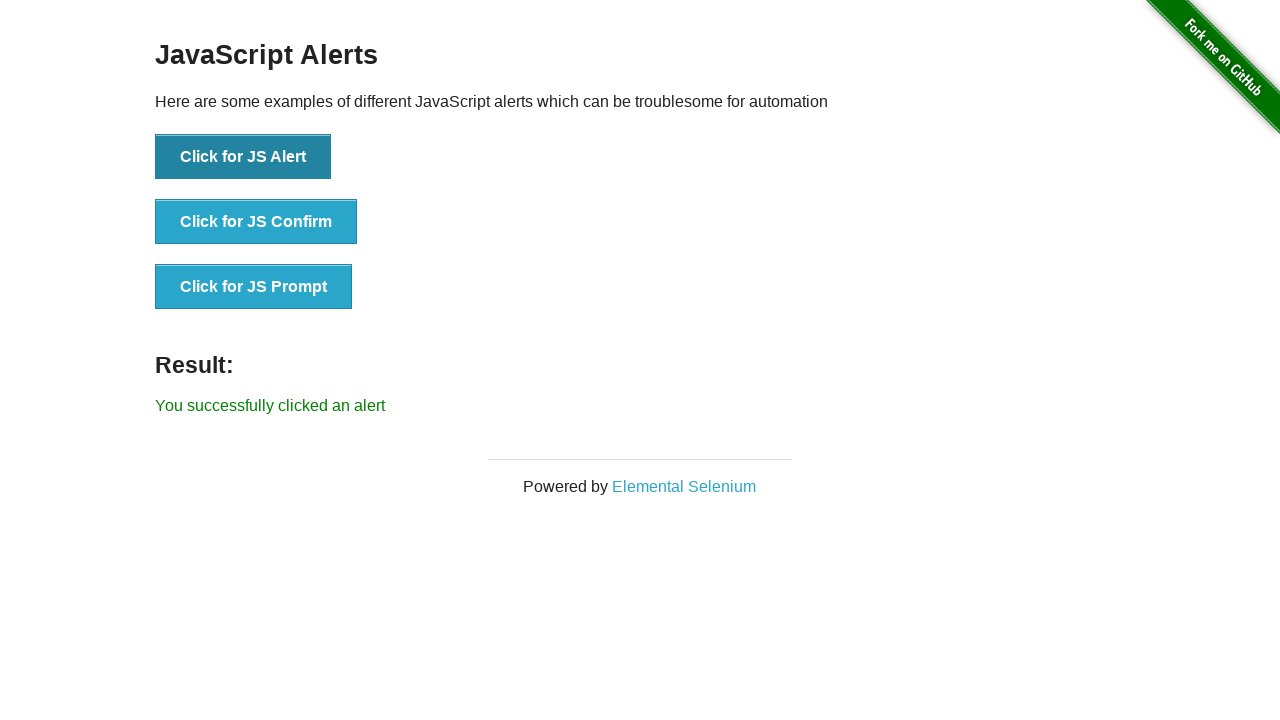

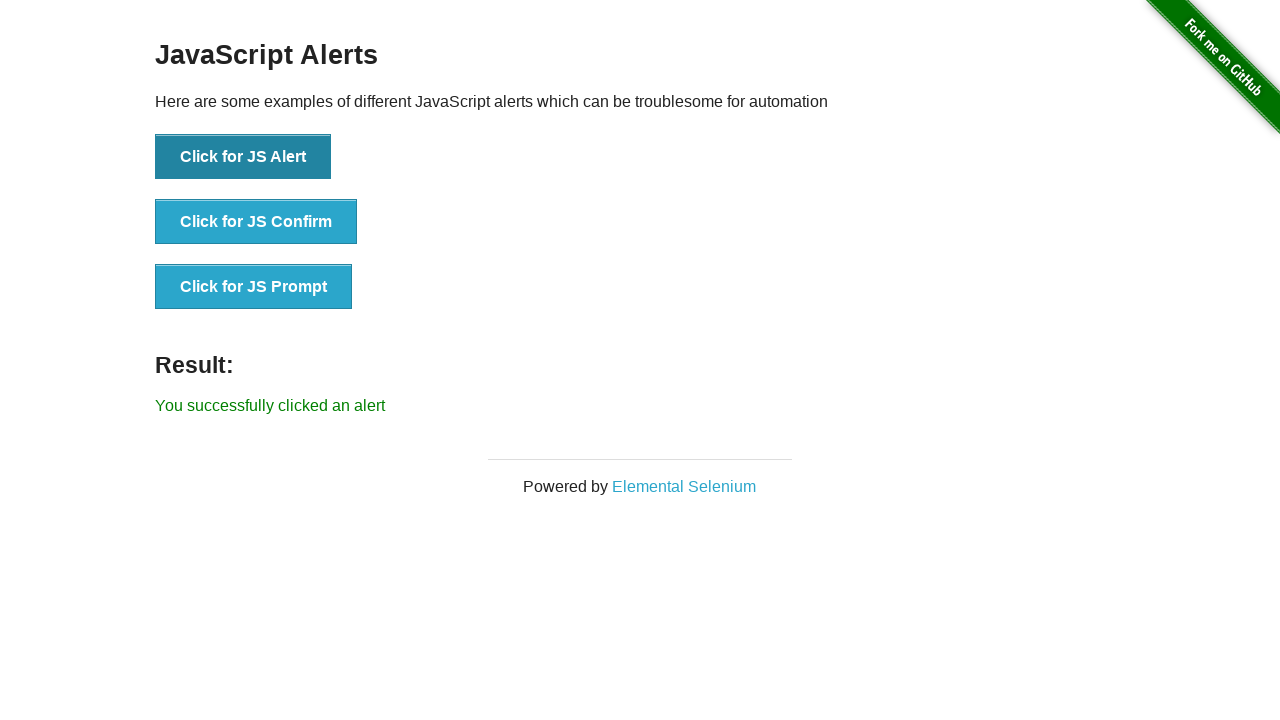